Tests slider movement using keyboard arrow keys to reach a specific target value

Starting URL: https://demoqa.com/slider

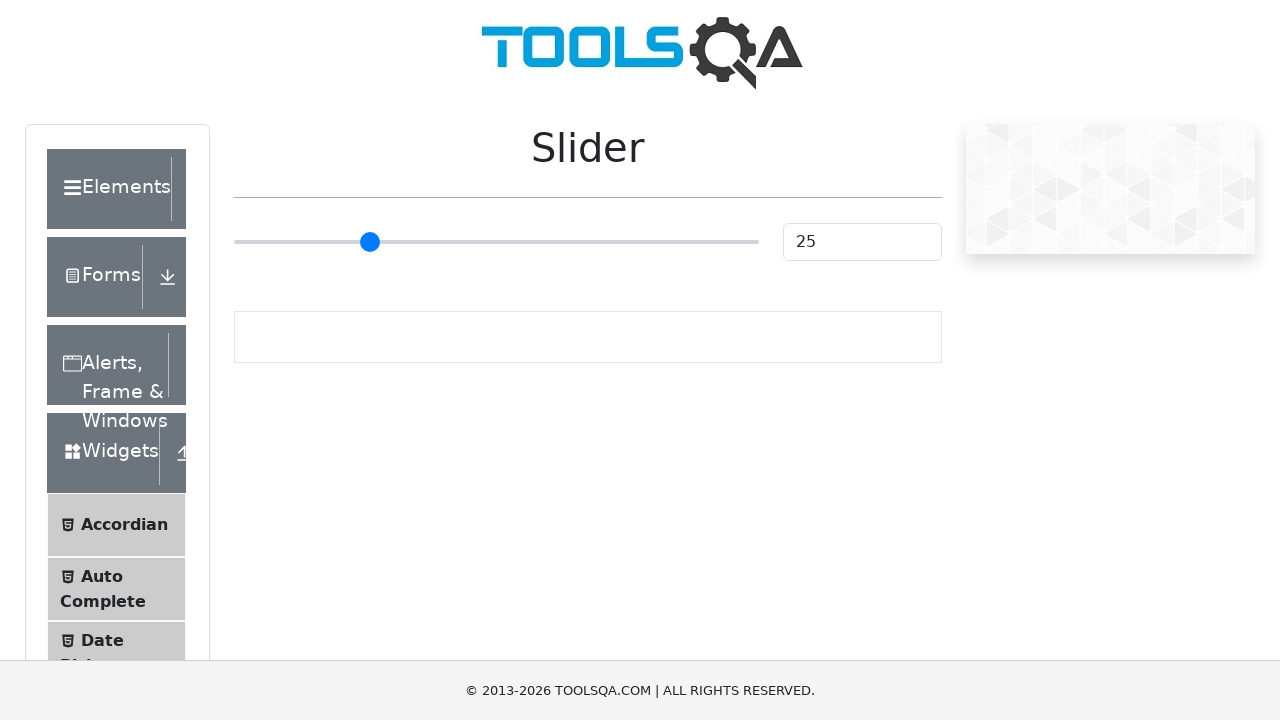

Located slider element on the page
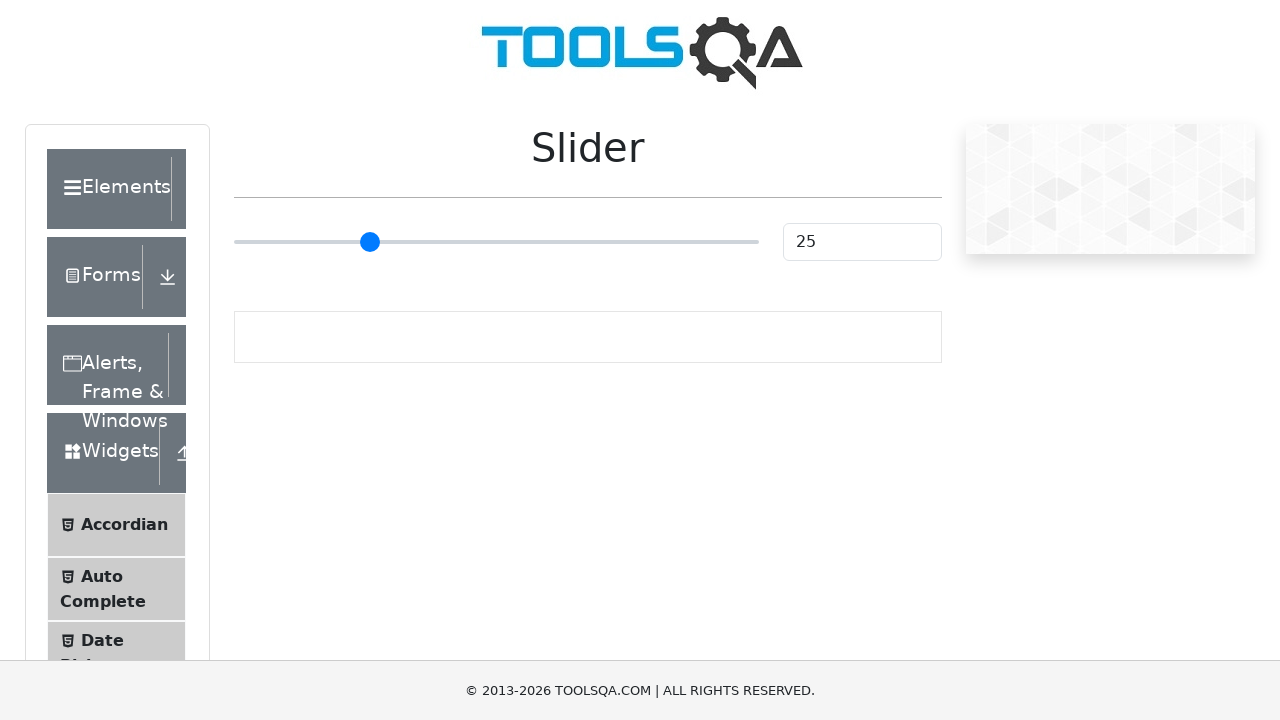

Retrieved initial slider value: 25
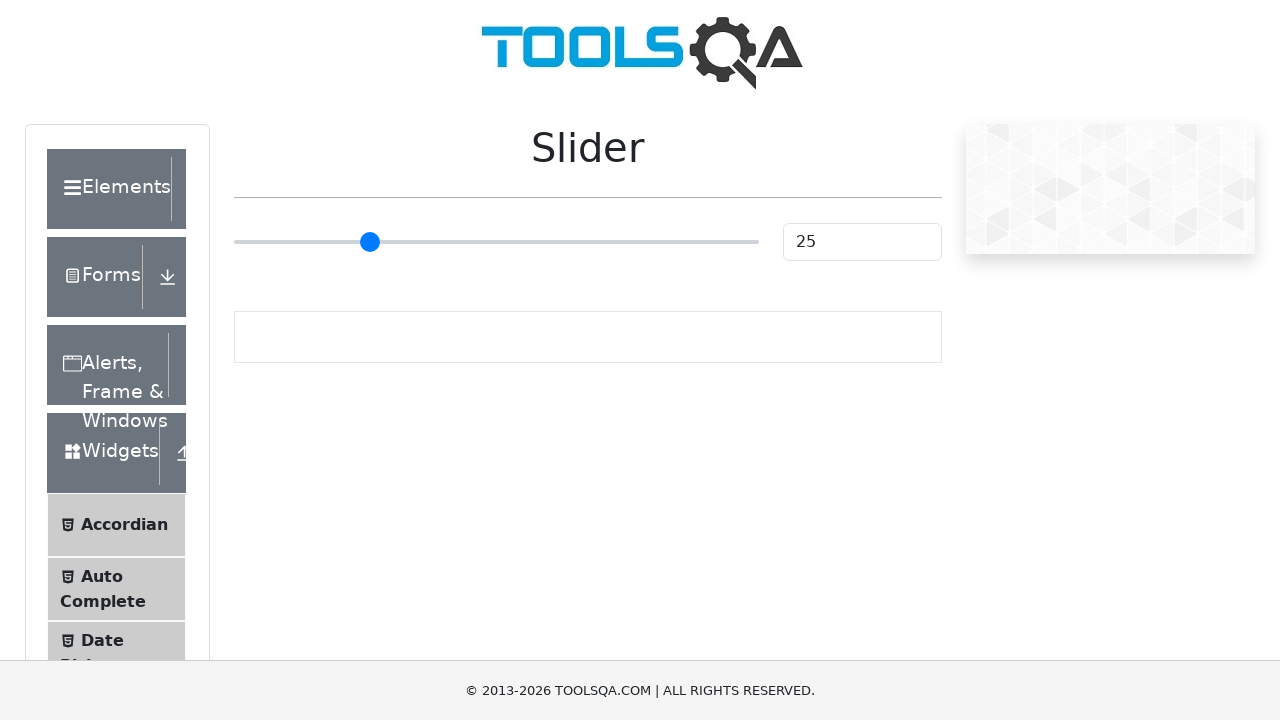

Set target value to 10, difference is 15
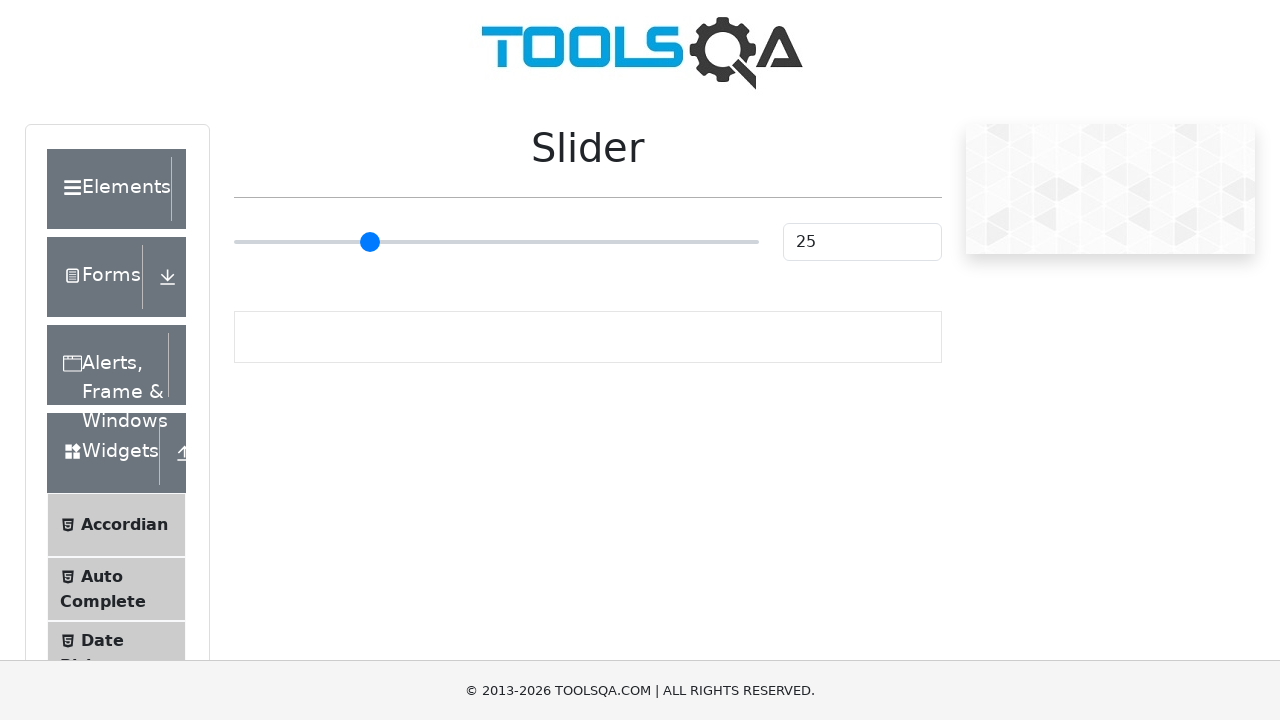

Focused on slider element on xpath=//input[@type='range']
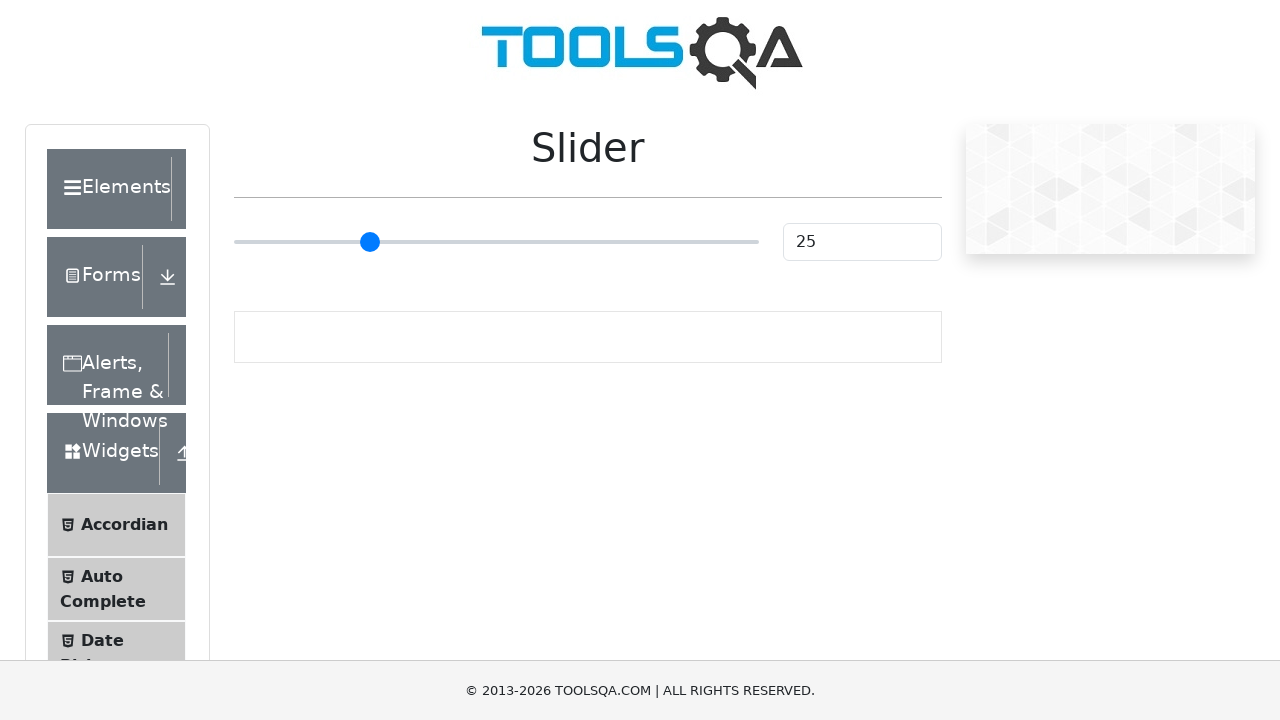

Pressed ArrowLeft key to move slider left (iteration 1/15) on xpath=//input[@type='range']
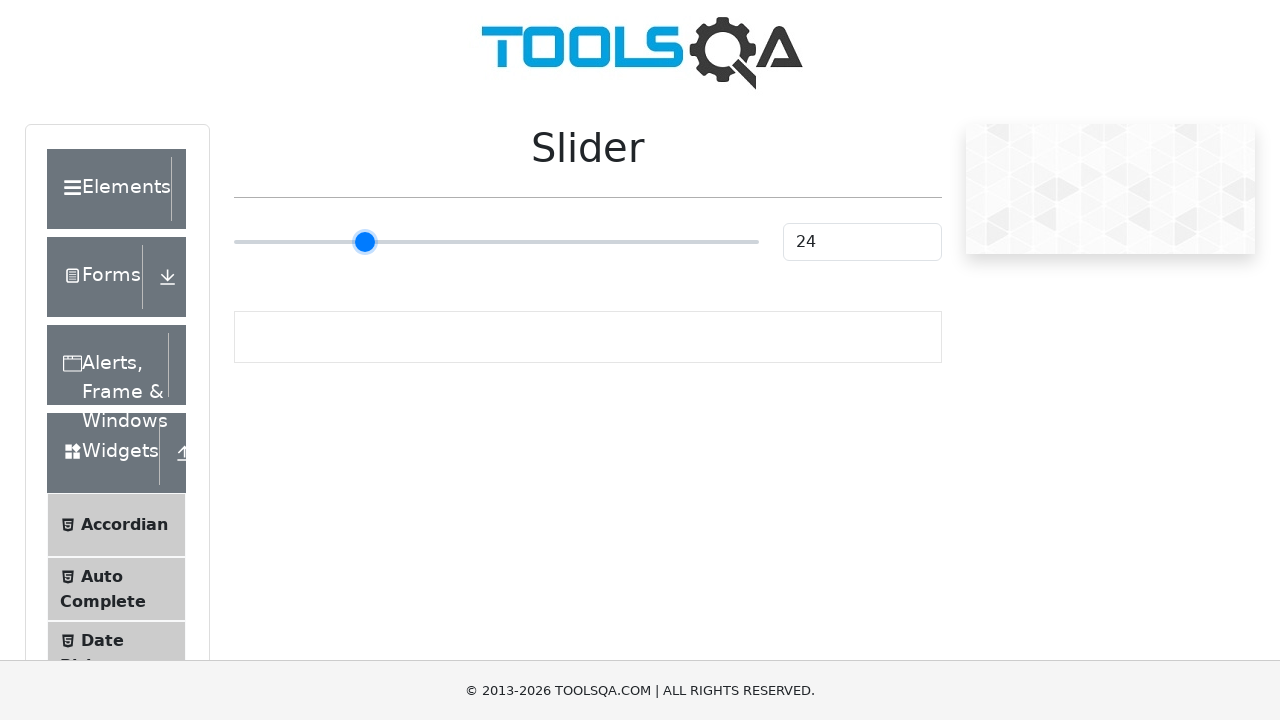

Pressed ArrowLeft key to move slider left (iteration 2/15) on xpath=//input[@type='range']
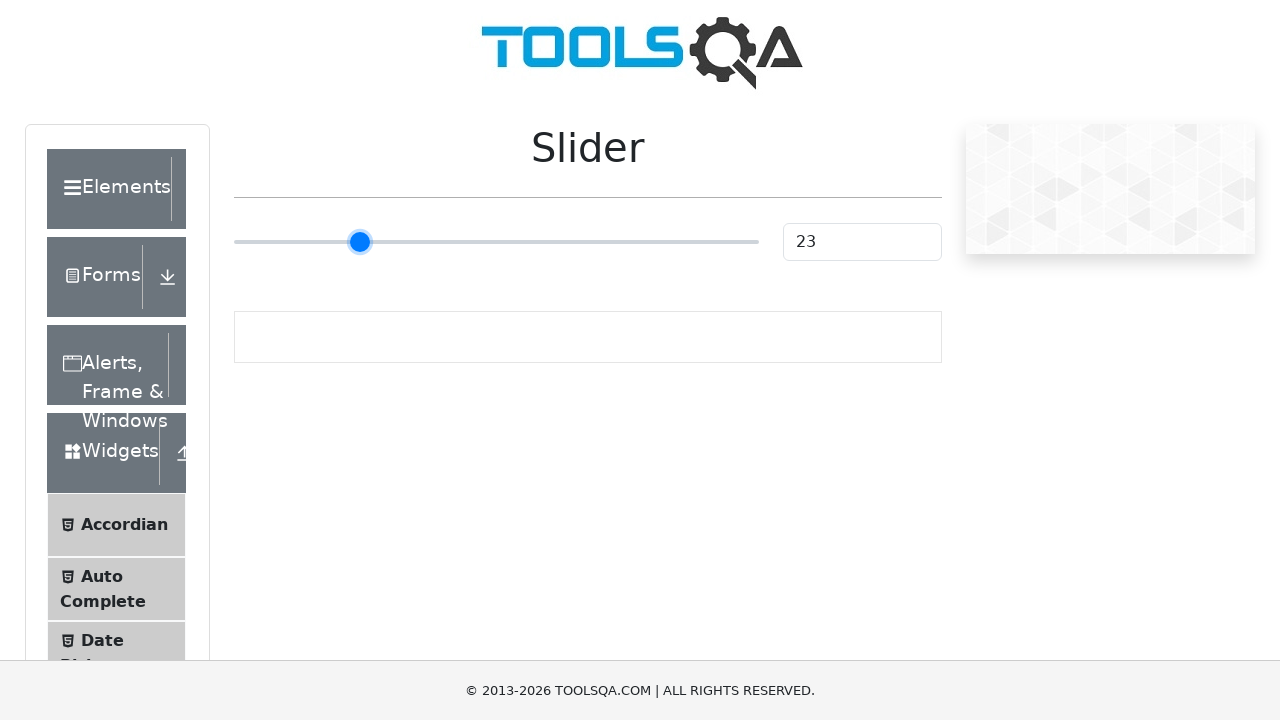

Pressed ArrowLeft key to move slider left (iteration 3/15) on xpath=//input[@type='range']
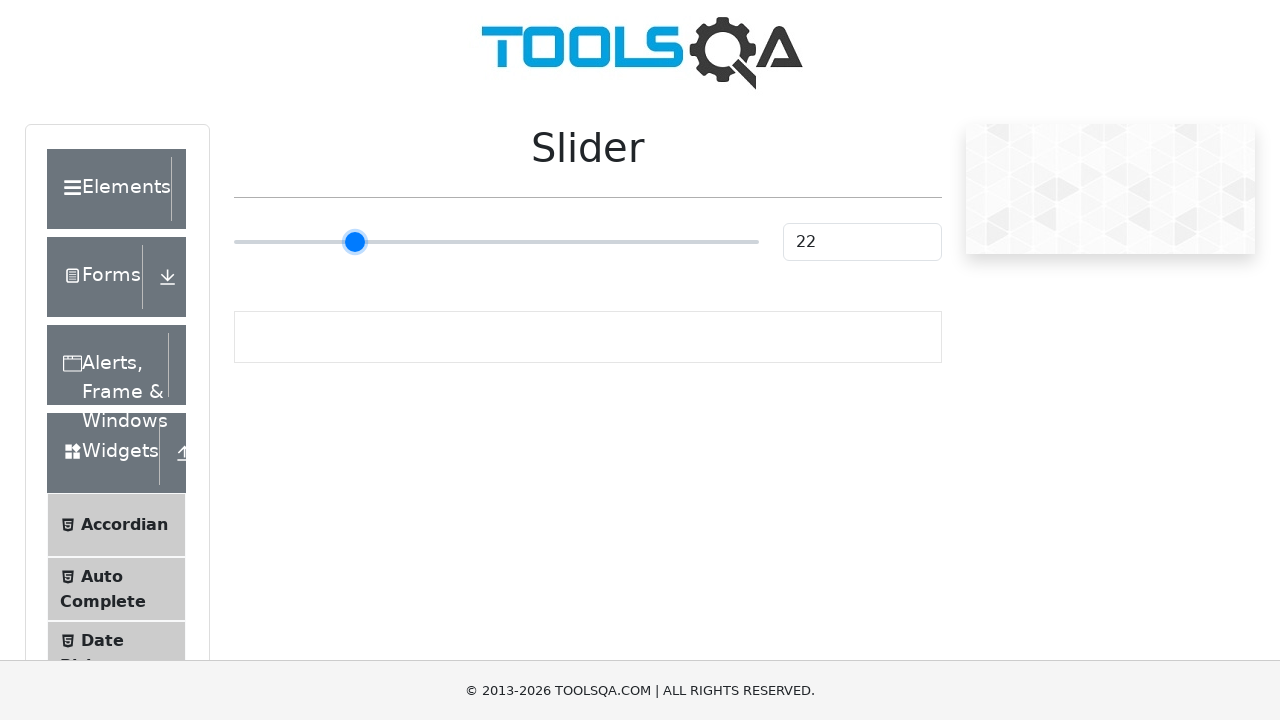

Pressed ArrowLeft key to move slider left (iteration 4/15) on xpath=//input[@type='range']
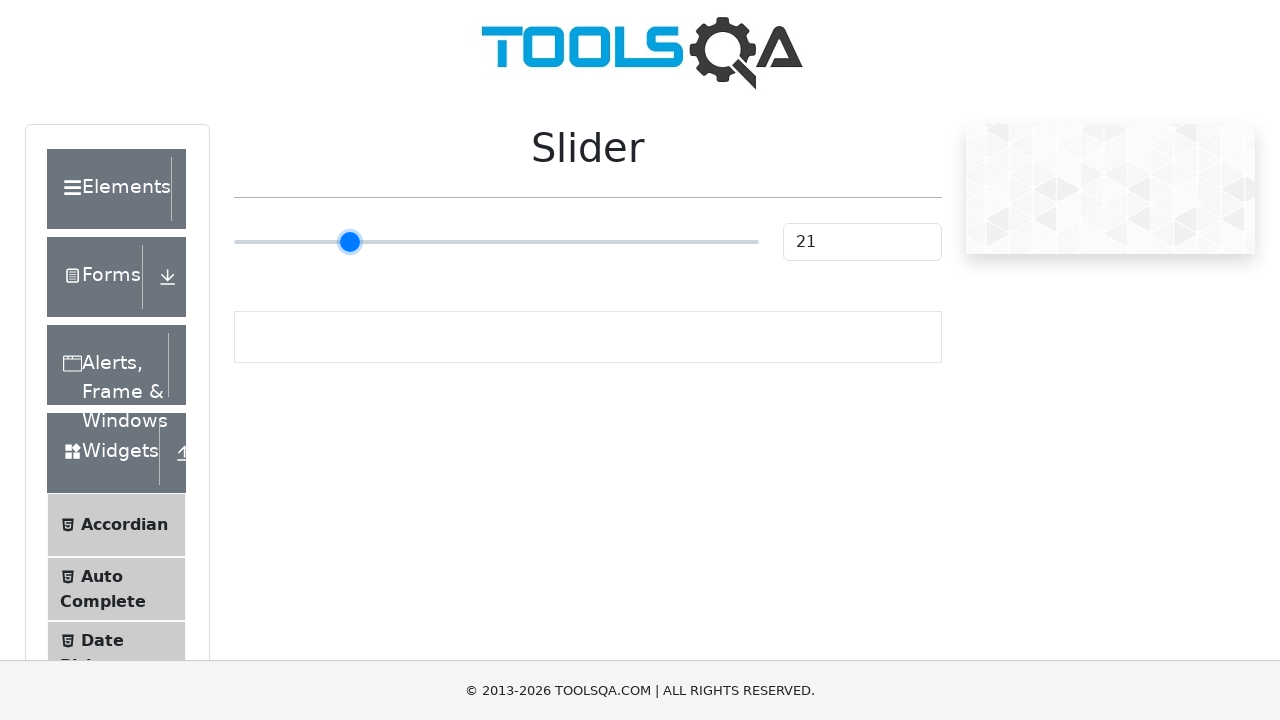

Pressed ArrowLeft key to move slider left (iteration 5/15) on xpath=//input[@type='range']
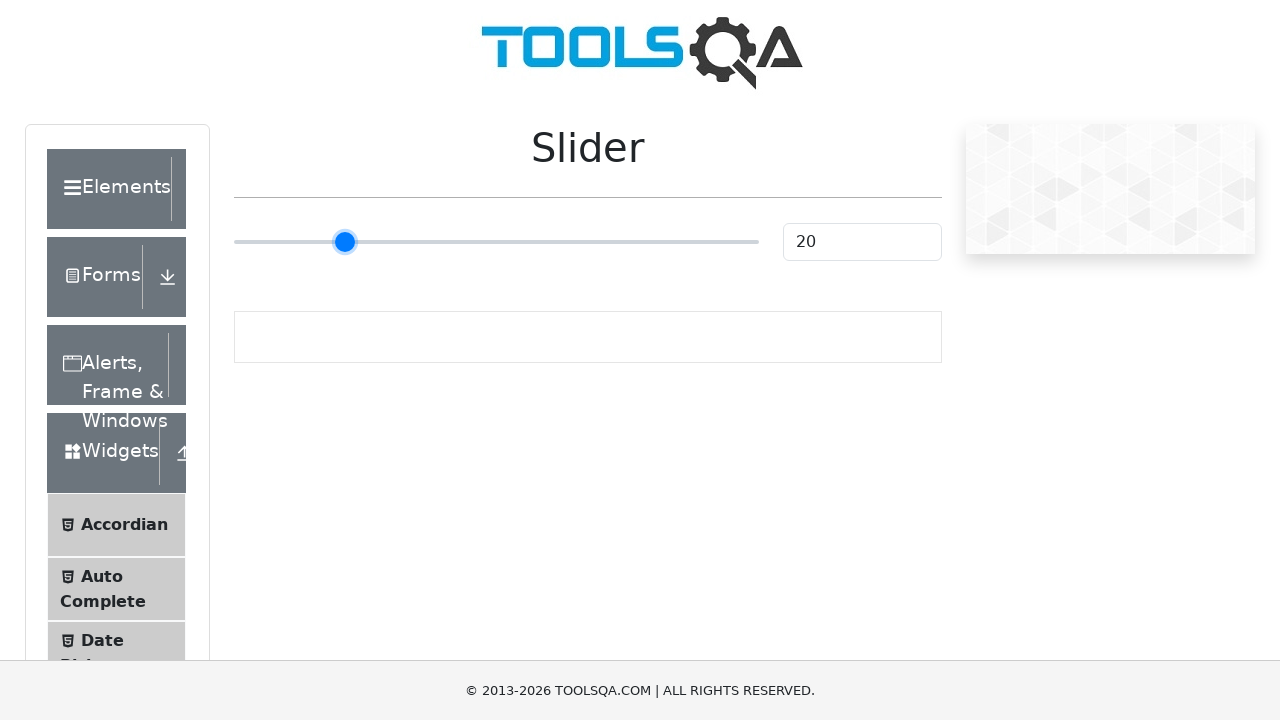

Pressed ArrowLeft key to move slider left (iteration 6/15) on xpath=//input[@type='range']
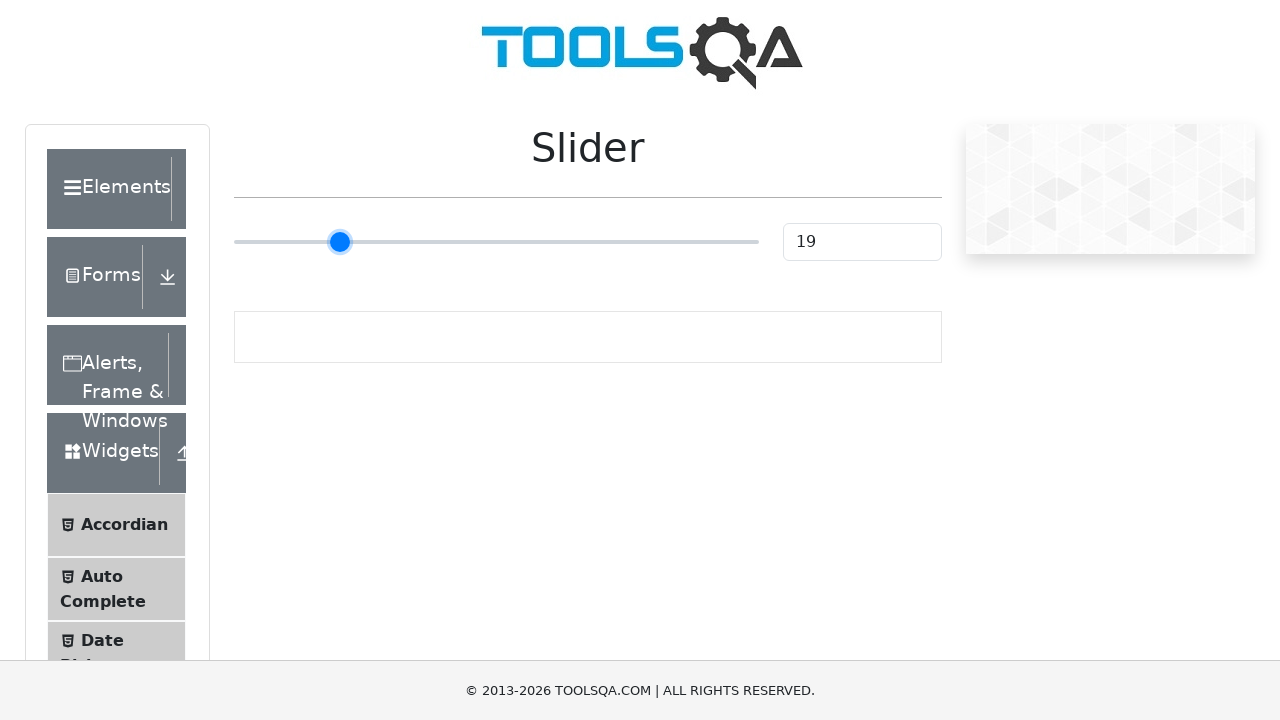

Pressed ArrowLeft key to move slider left (iteration 7/15) on xpath=//input[@type='range']
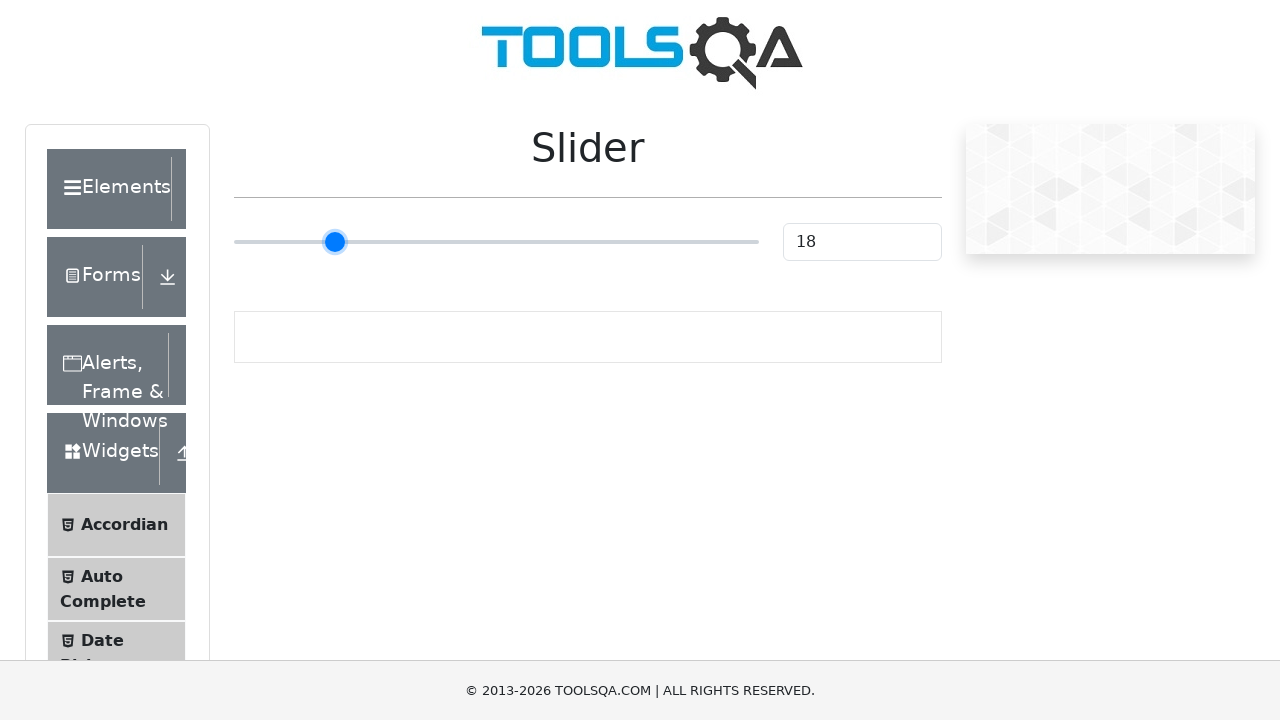

Pressed ArrowLeft key to move slider left (iteration 8/15) on xpath=//input[@type='range']
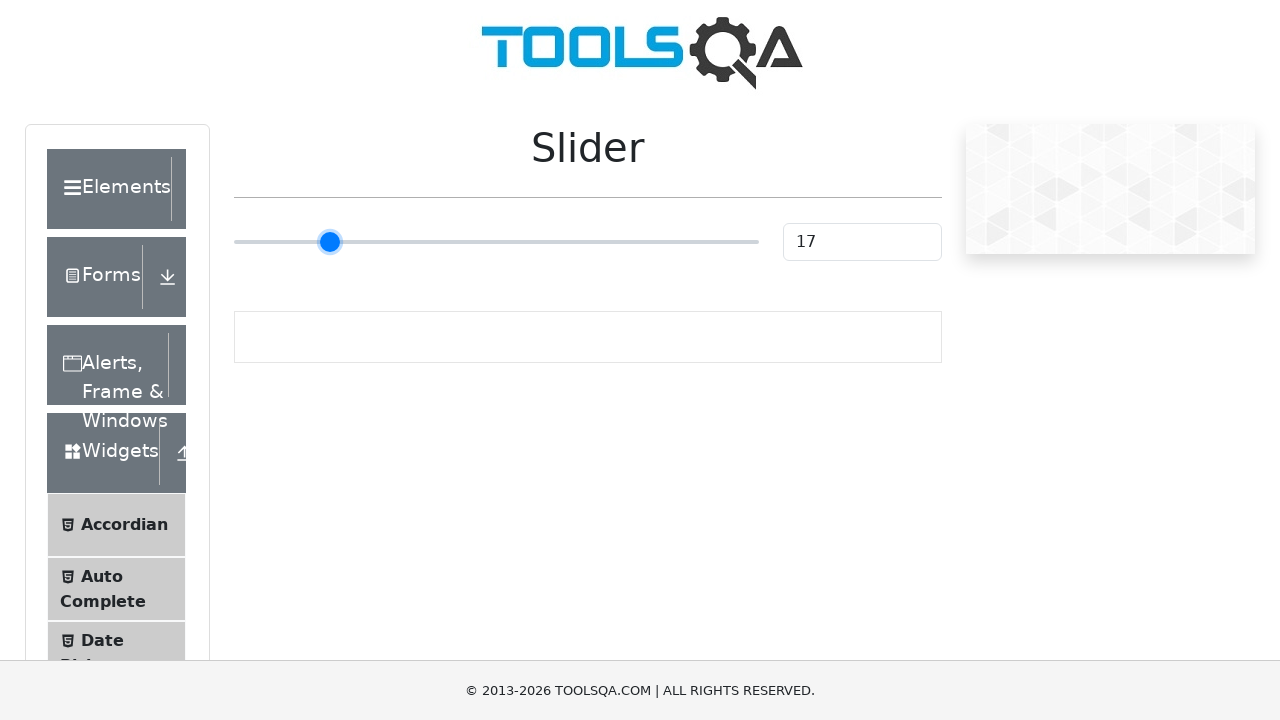

Pressed ArrowLeft key to move slider left (iteration 9/15) on xpath=//input[@type='range']
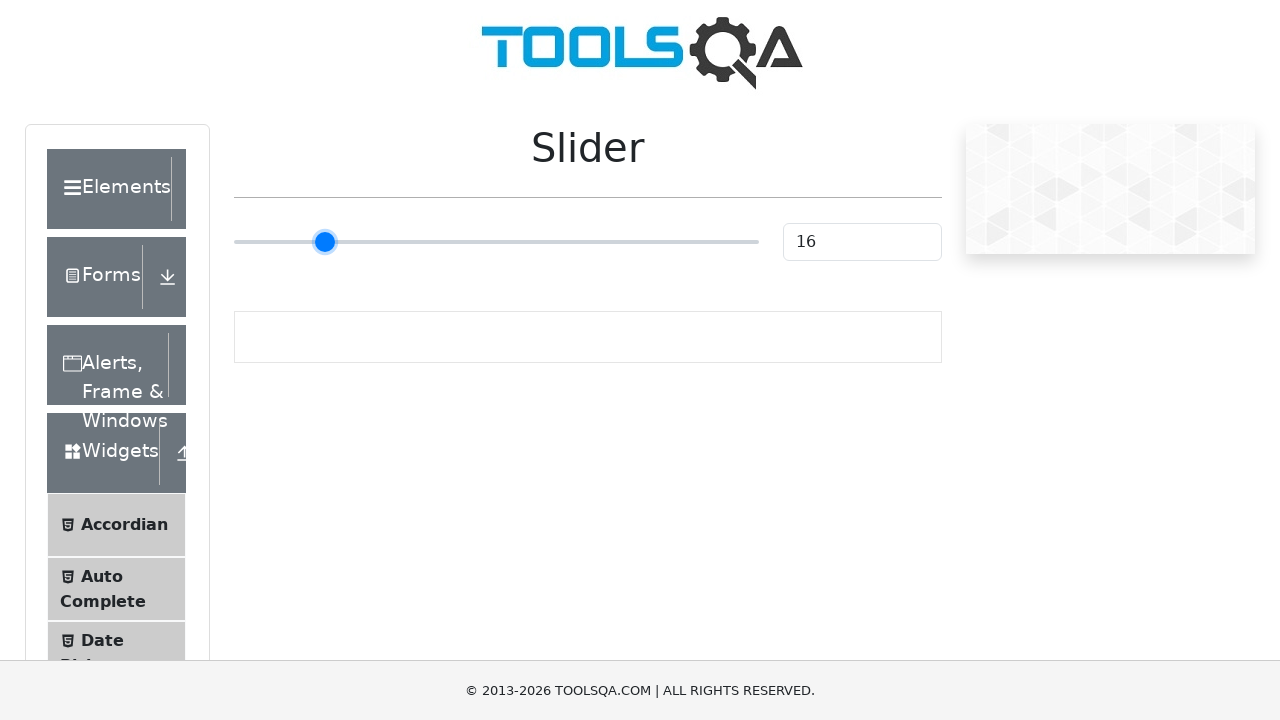

Pressed ArrowLeft key to move slider left (iteration 10/15) on xpath=//input[@type='range']
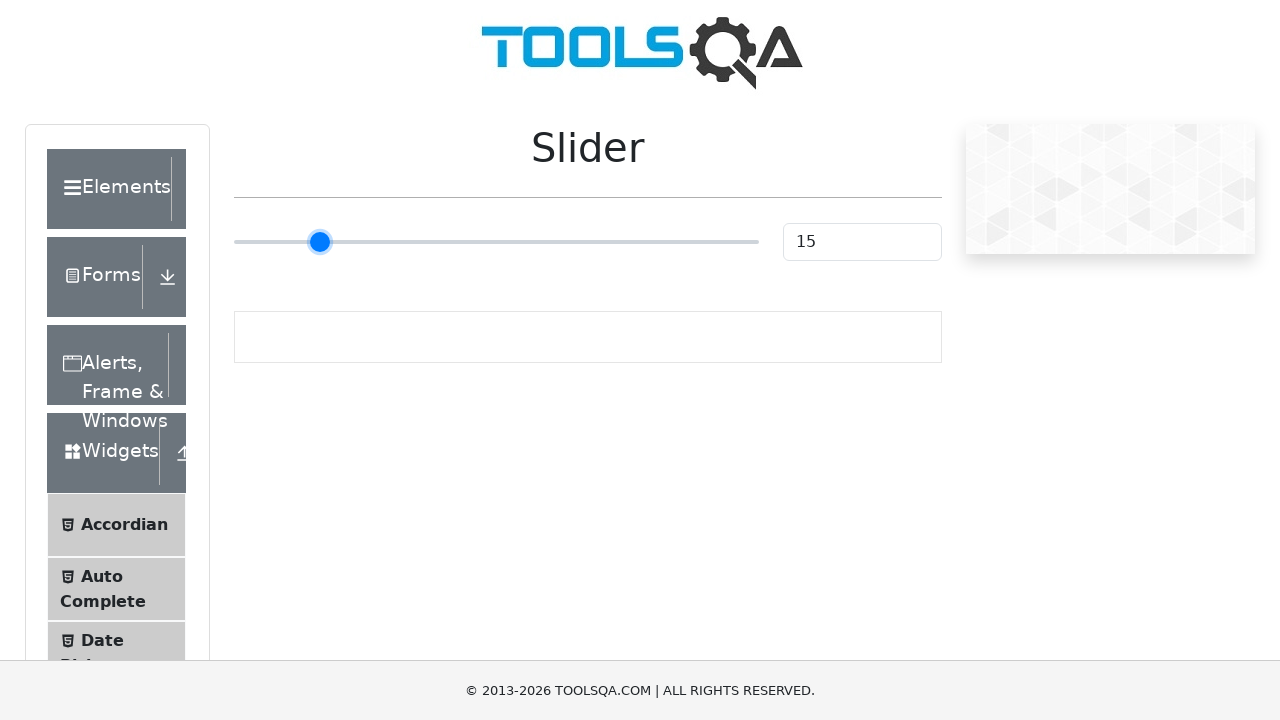

Pressed ArrowLeft key to move slider left (iteration 11/15) on xpath=//input[@type='range']
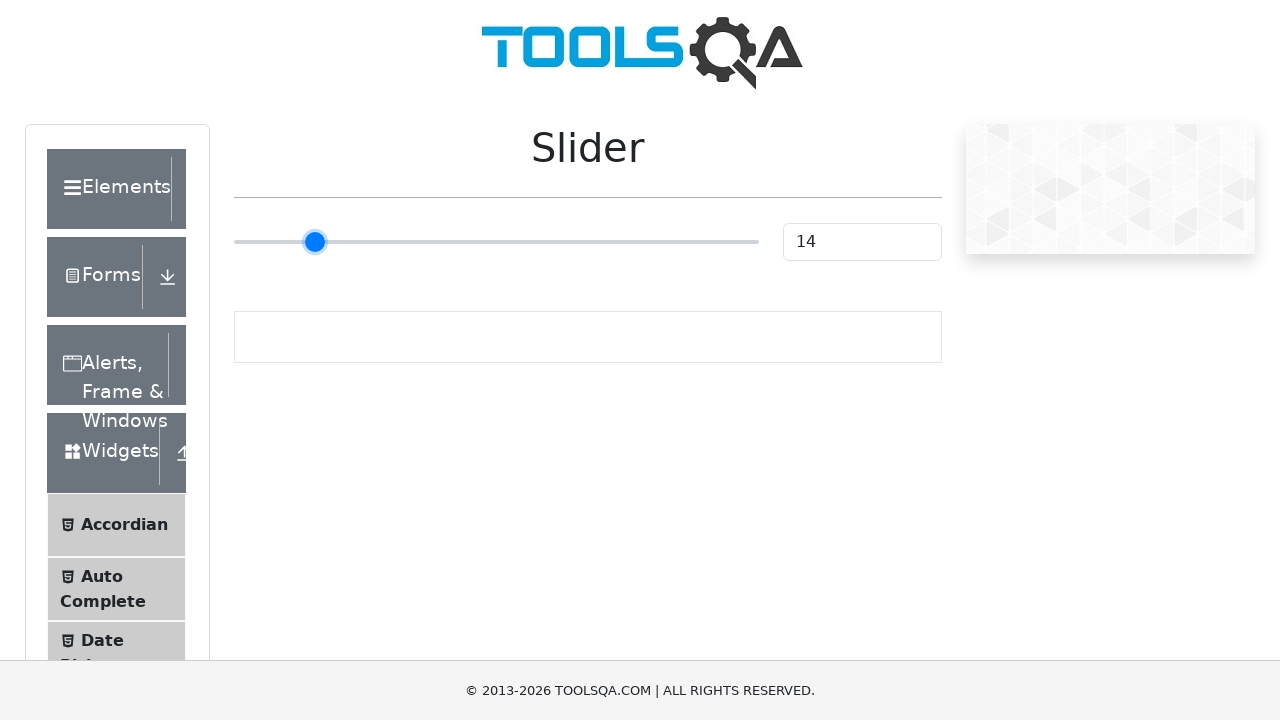

Pressed ArrowLeft key to move slider left (iteration 12/15) on xpath=//input[@type='range']
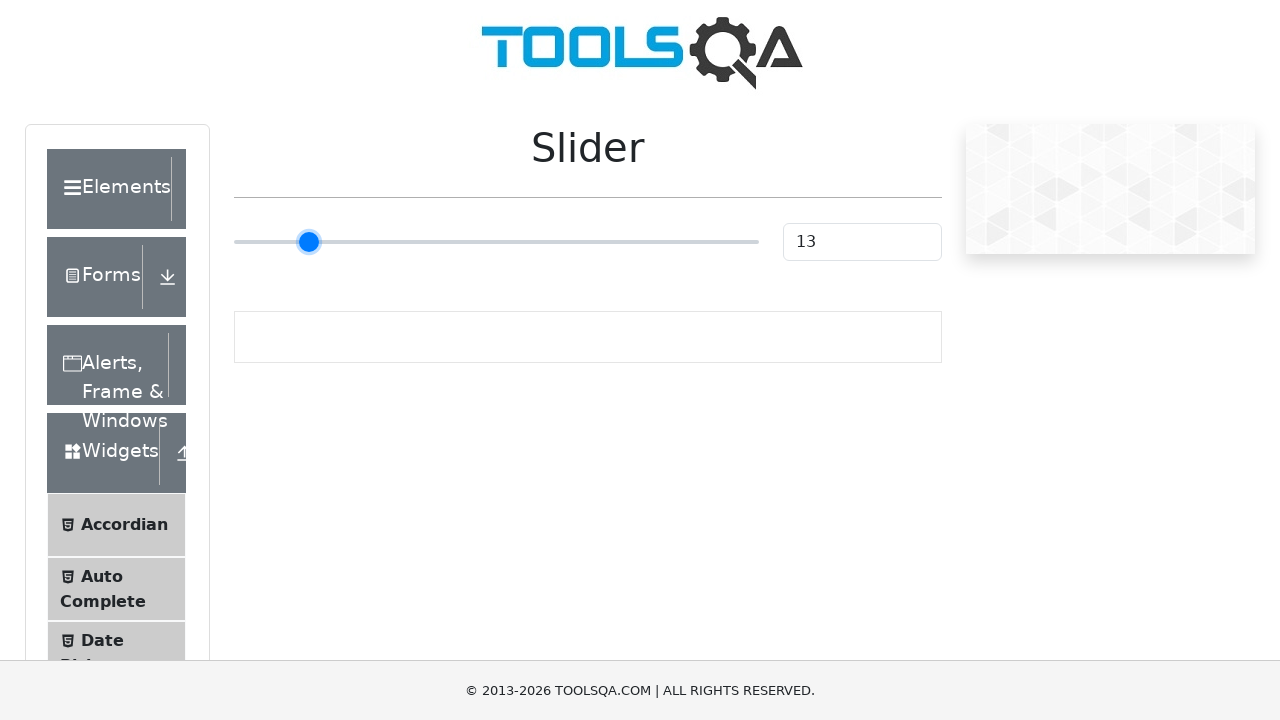

Pressed ArrowLeft key to move slider left (iteration 13/15) on xpath=//input[@type='range']
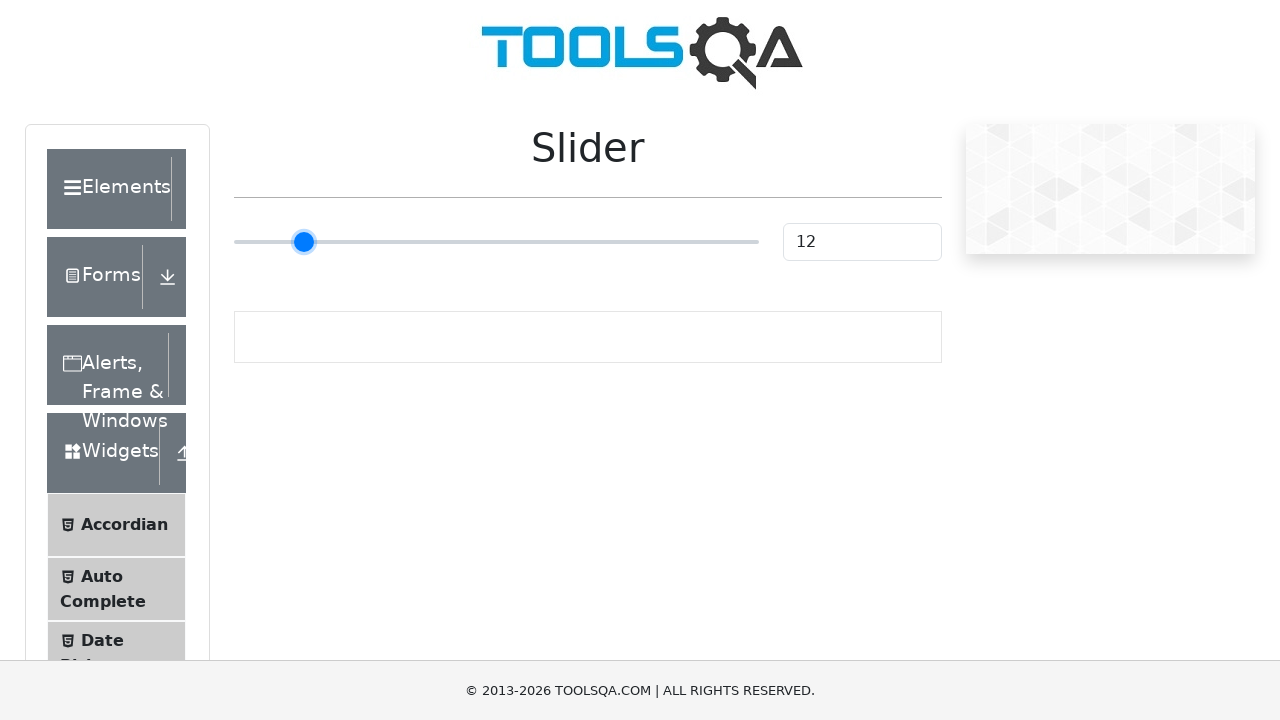

Pressed ArrowLeft key to move slider left (iteration 14/15) on xpath=//input[@type='range']
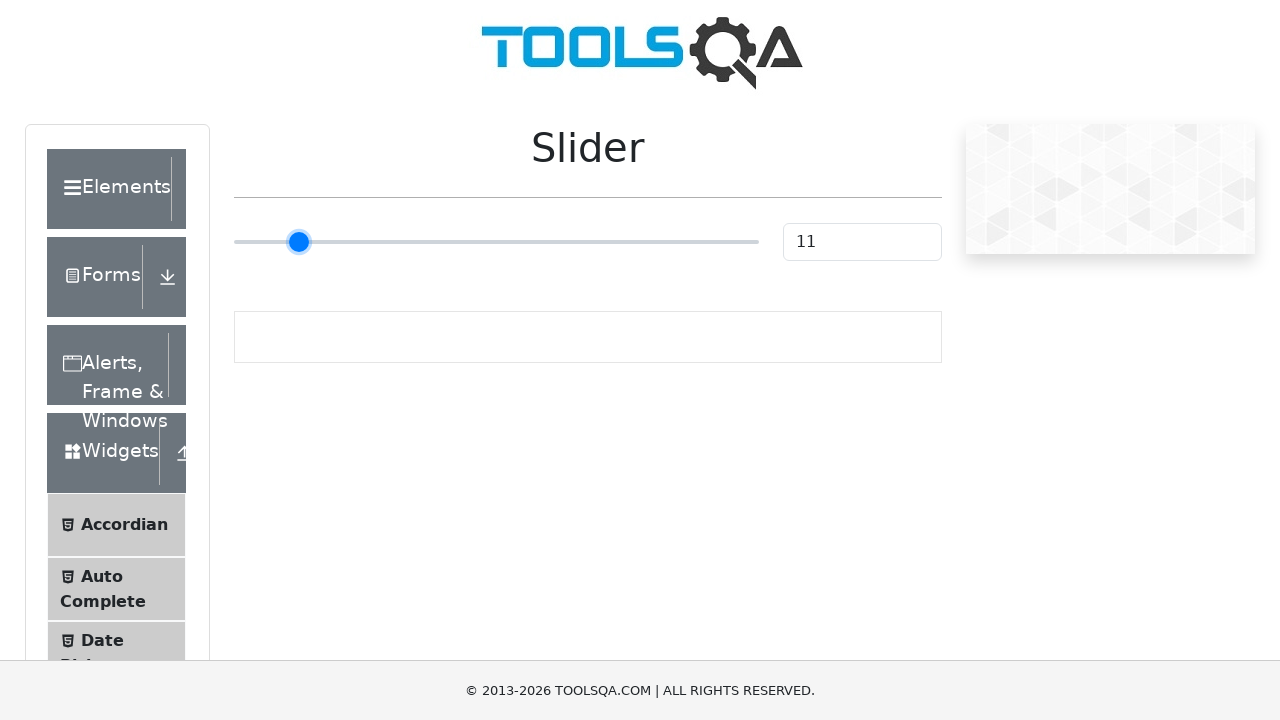

Pressed ArrowLeft key to move slider left (iteration 15/15) on xpath=//input[@type='range']
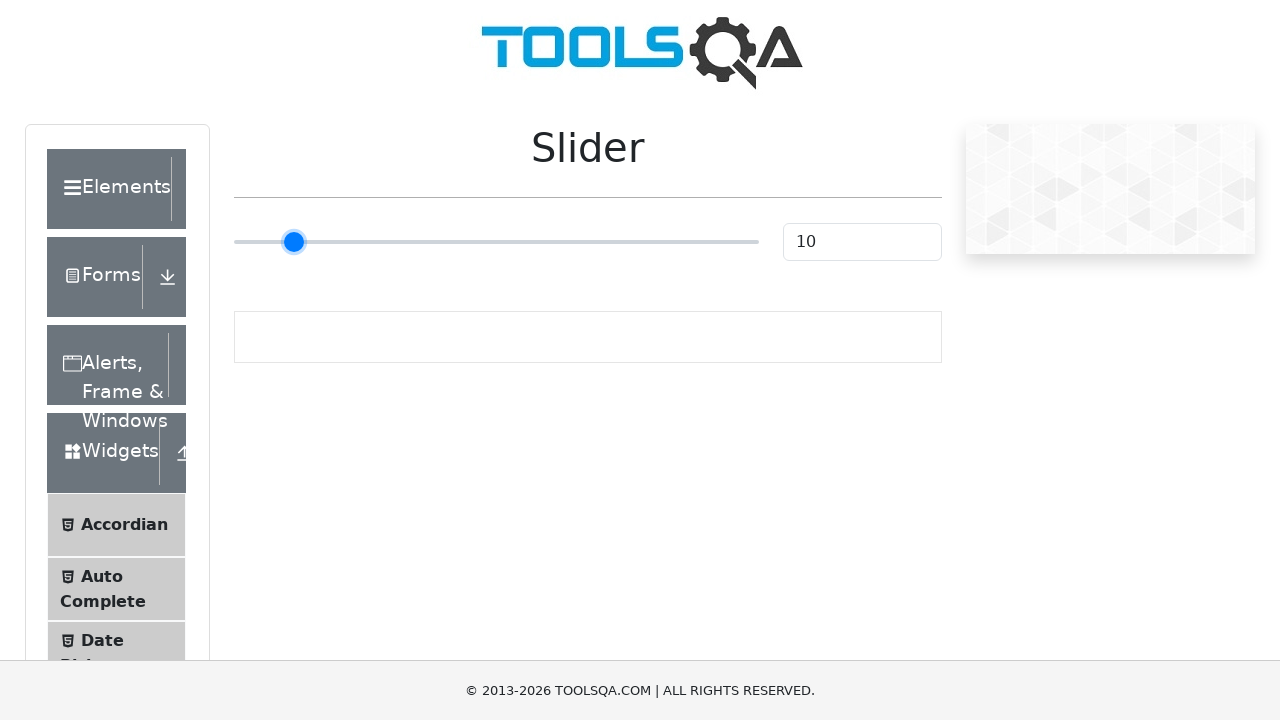

Retrieved new slider value: 10
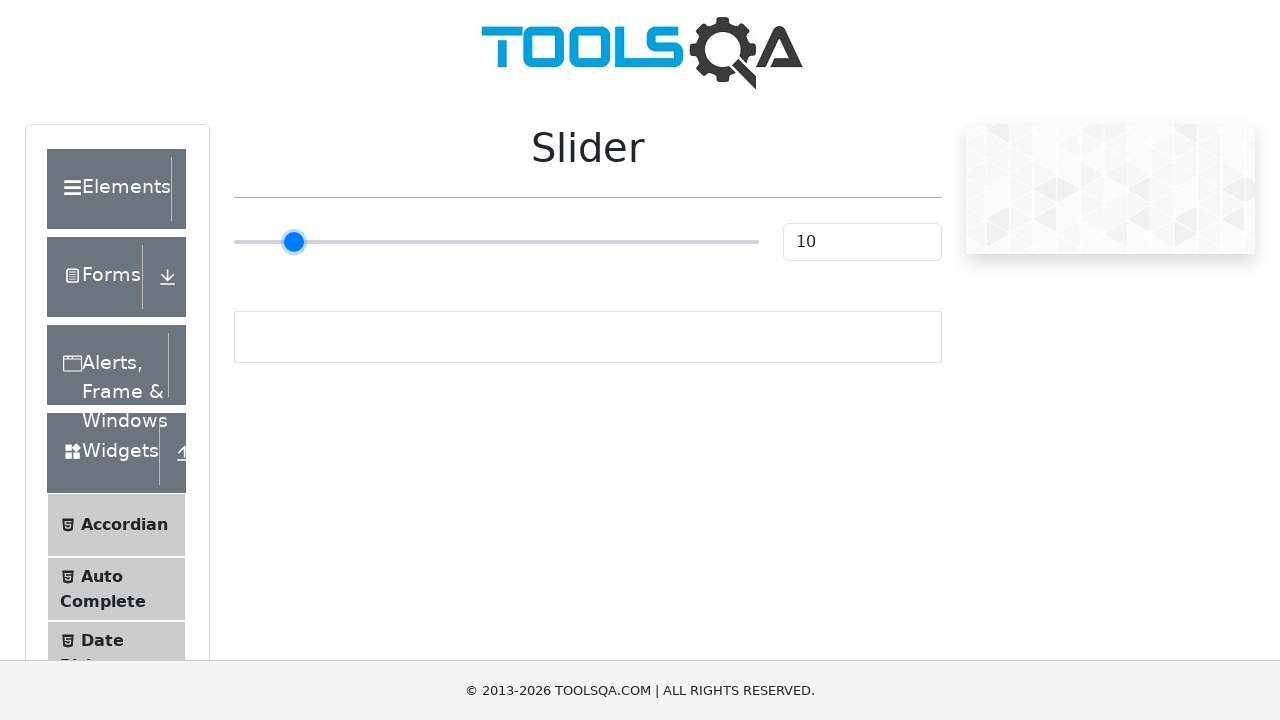

Assertion passed: slider value changed from initial value
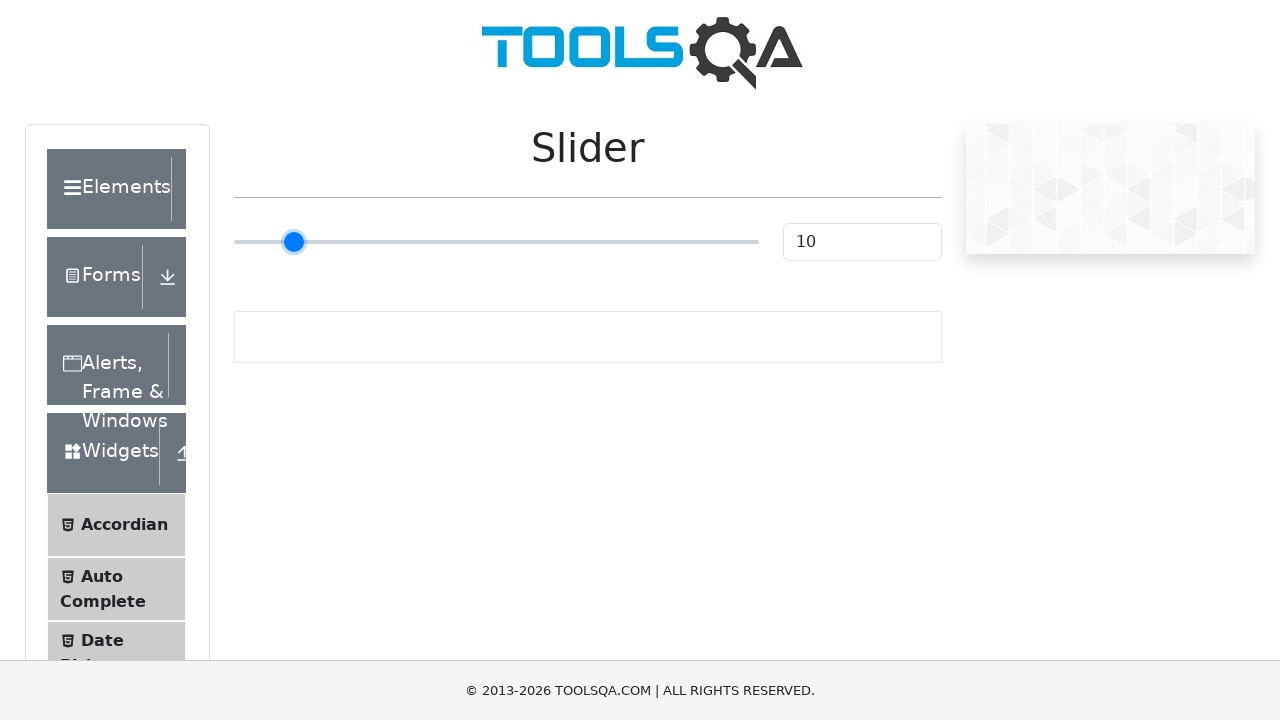

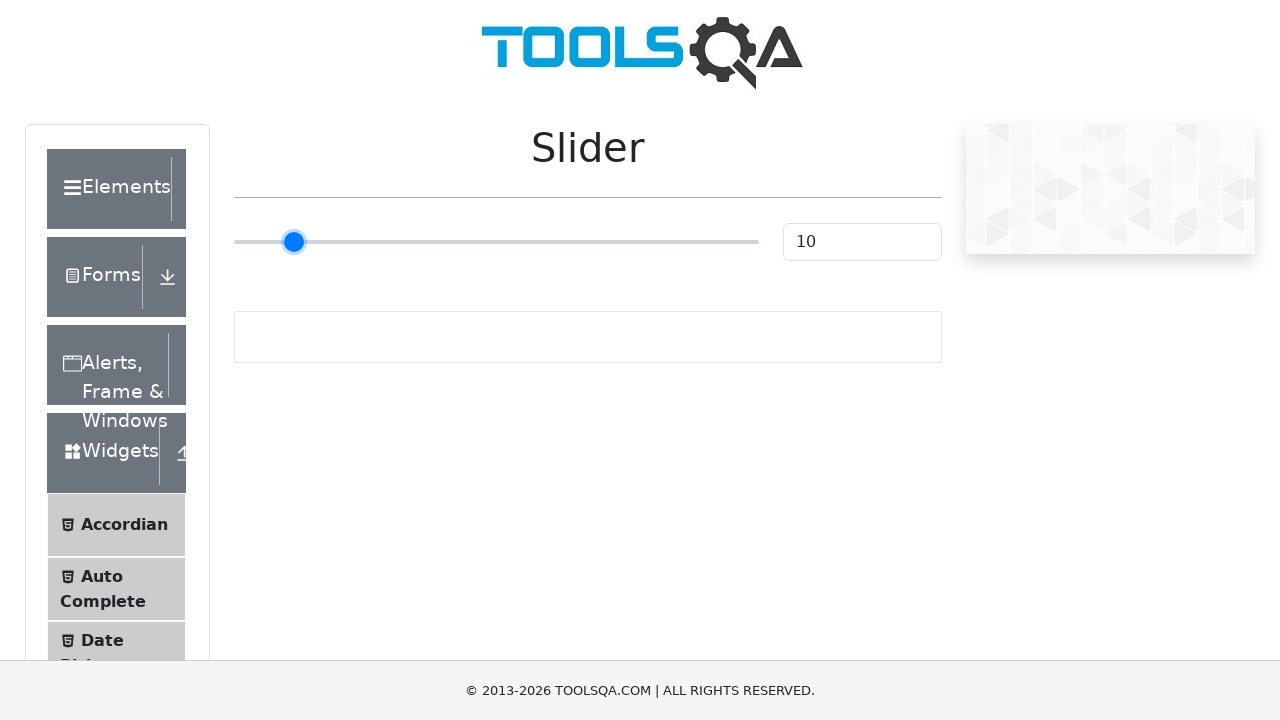